Tests Add/Remove Elements functionality by clicking to add an element and then deleting it

Starting URL: http://the-internet.herokuapp.com/

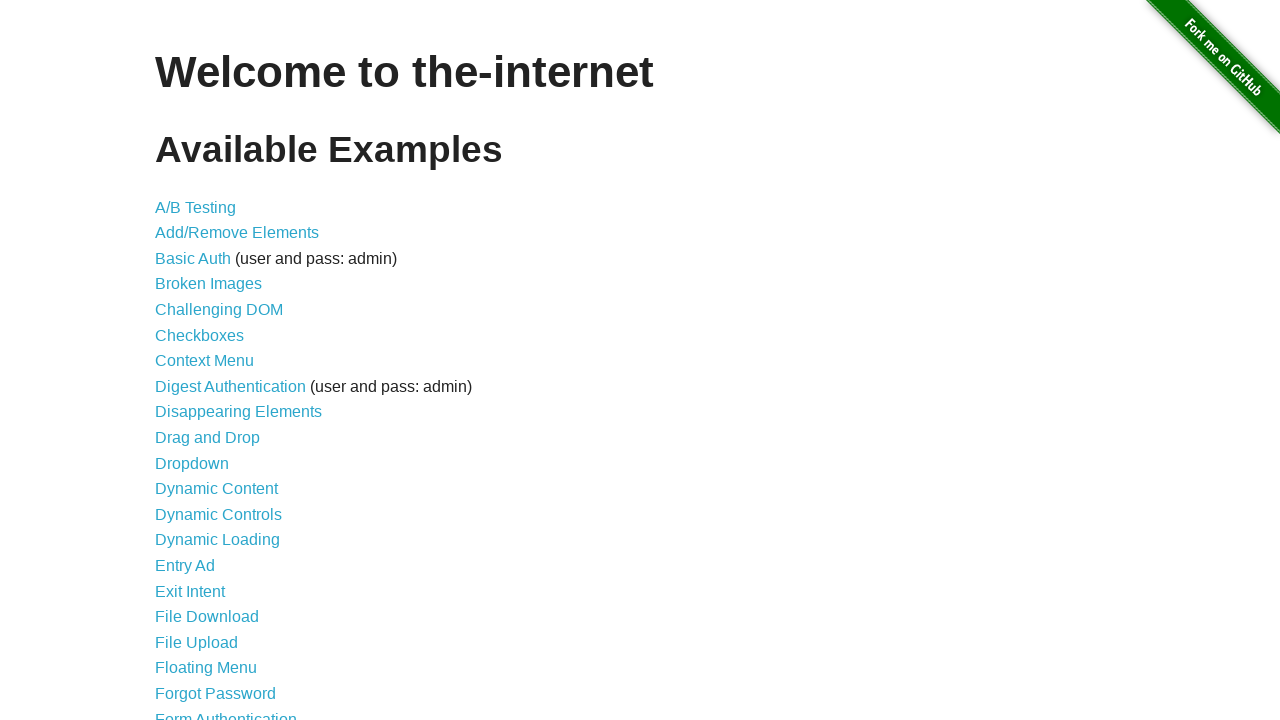

Clicked on Add/Remove Elements link at (237, 233) on xpath=//a[text()='Add/Remove Elements']
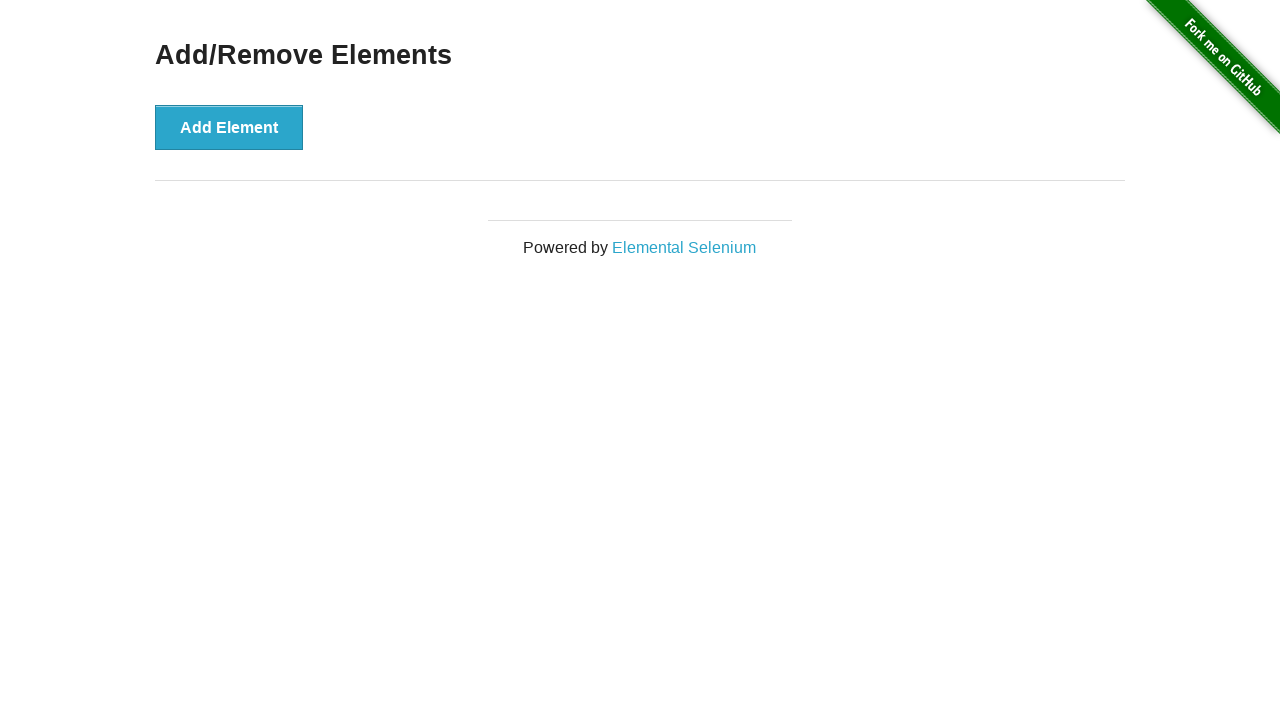

Clicked Add Element button at (229, 127) on xpath=//button[@onclick='addElement()']
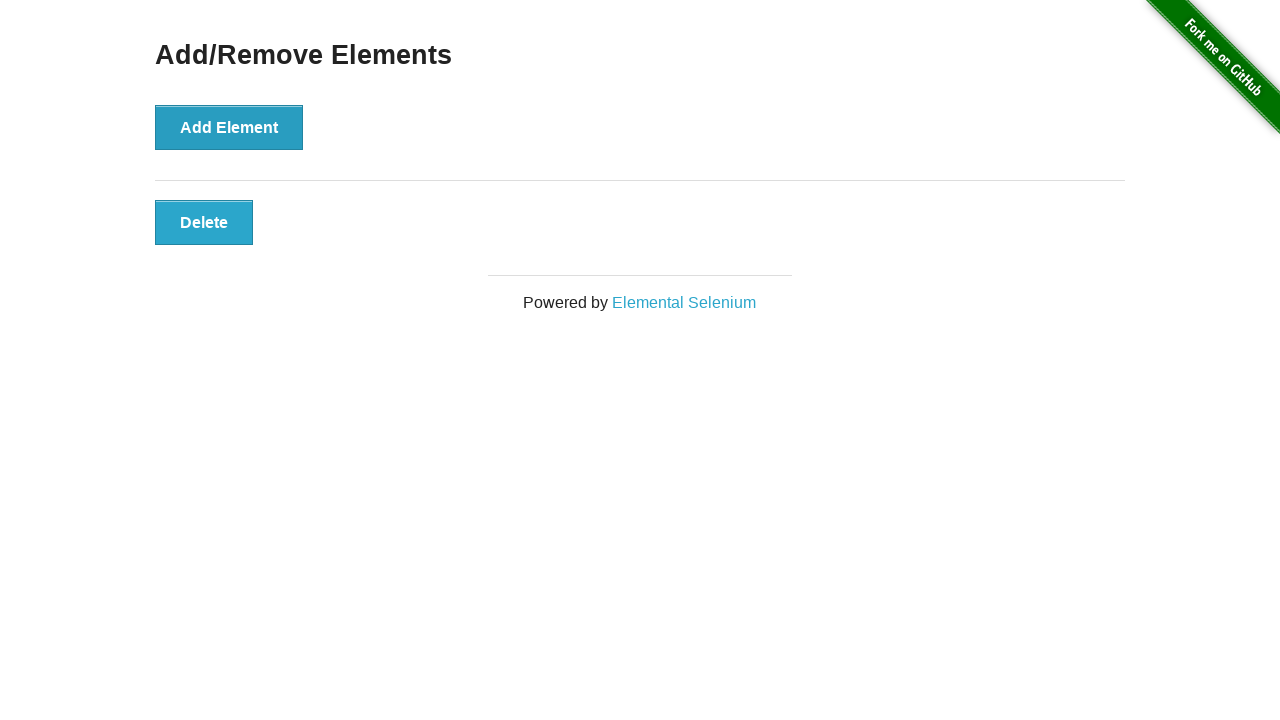

Clicked Delete button to remove the element at (204, 222) on xpath=//button[@onclick='deleteElement()']
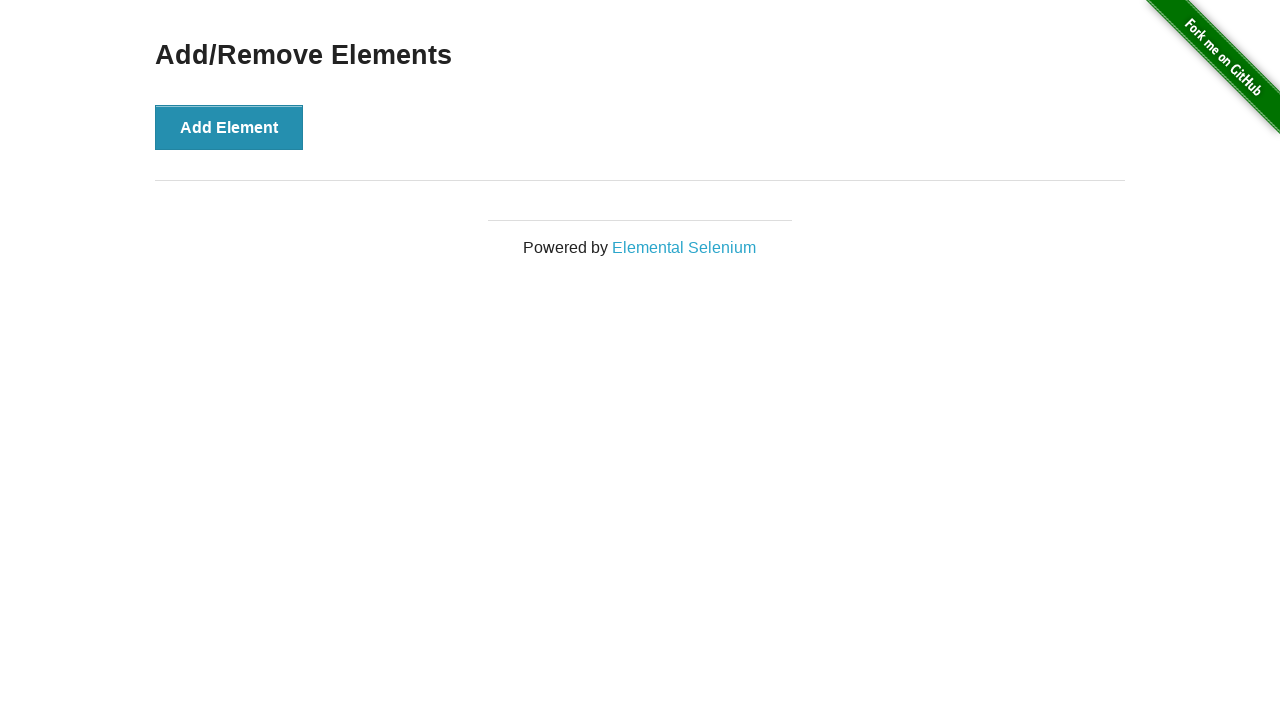

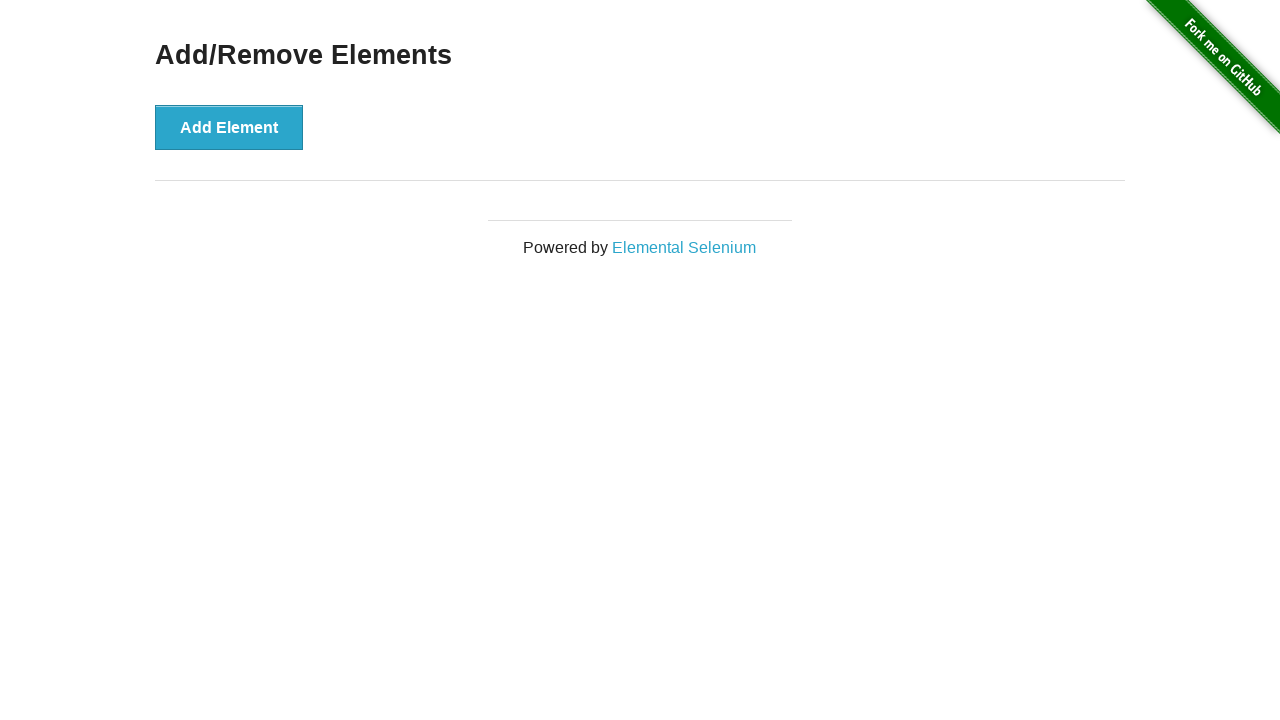